Navigates to the automation practice page to count total links

Starting URL: https://rahulshettyacademy.com/AutomationPractice/

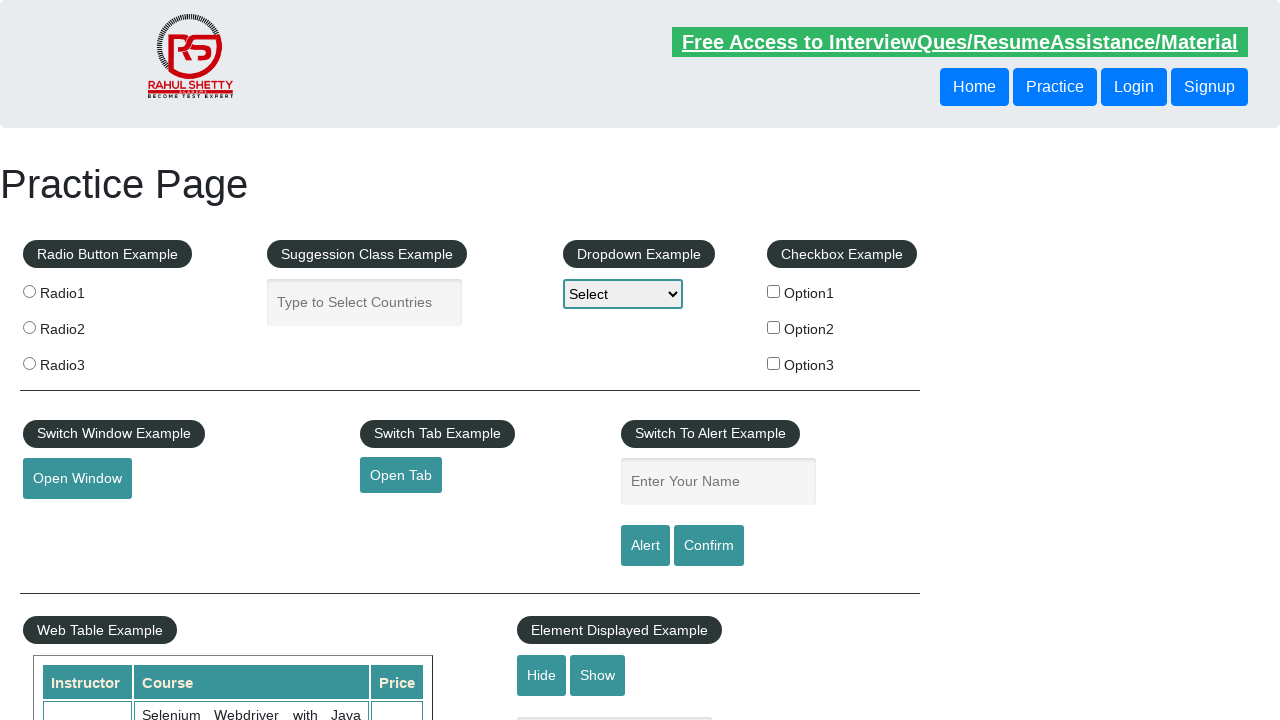

Navigated to automation practice page
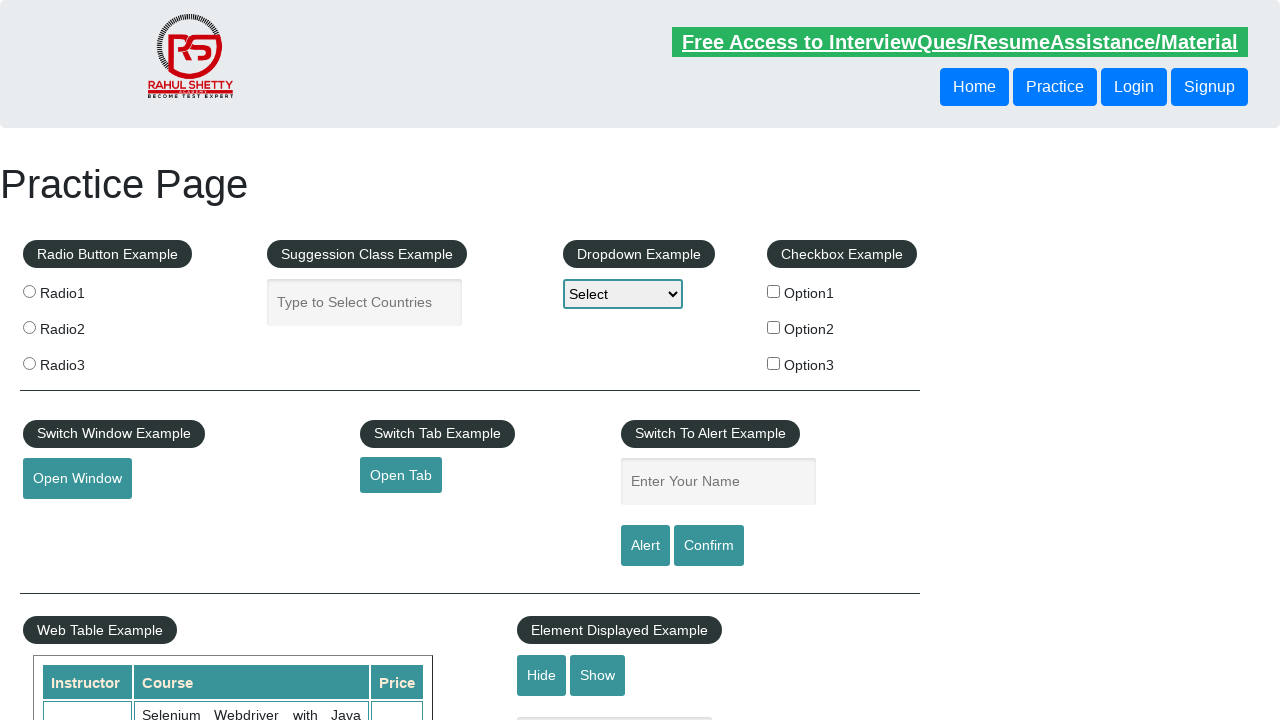

Counted total links on page: 27
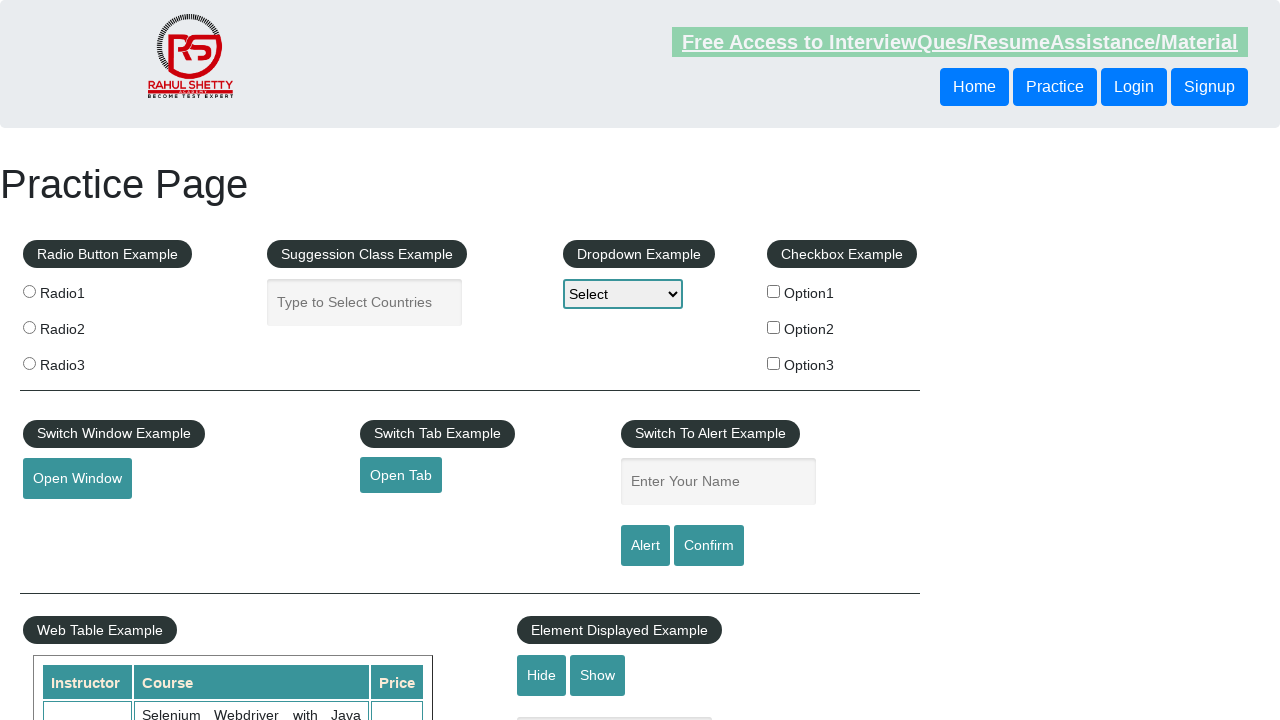

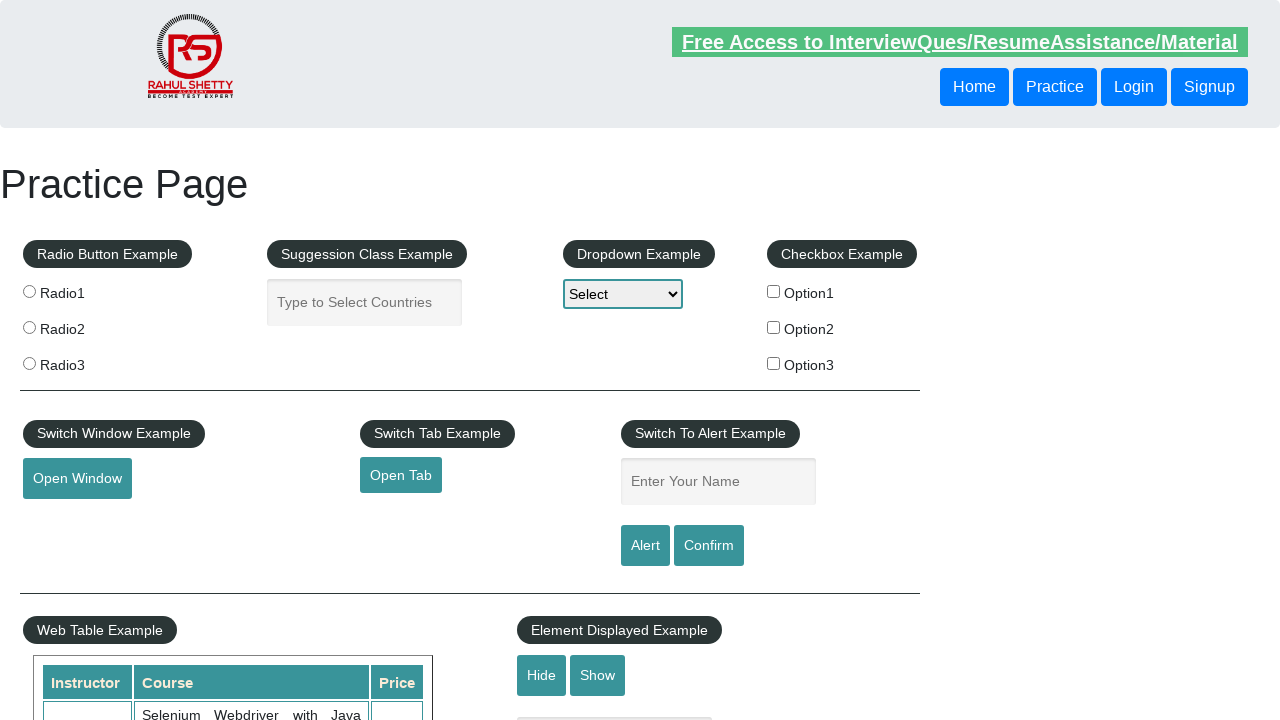